Navigates to JPL Space page and clicks the full image button to display the featured Mars image.

Starting URL: https://data-class-jpl-space.s3.amazonaws.com/JPL_Space/index.html

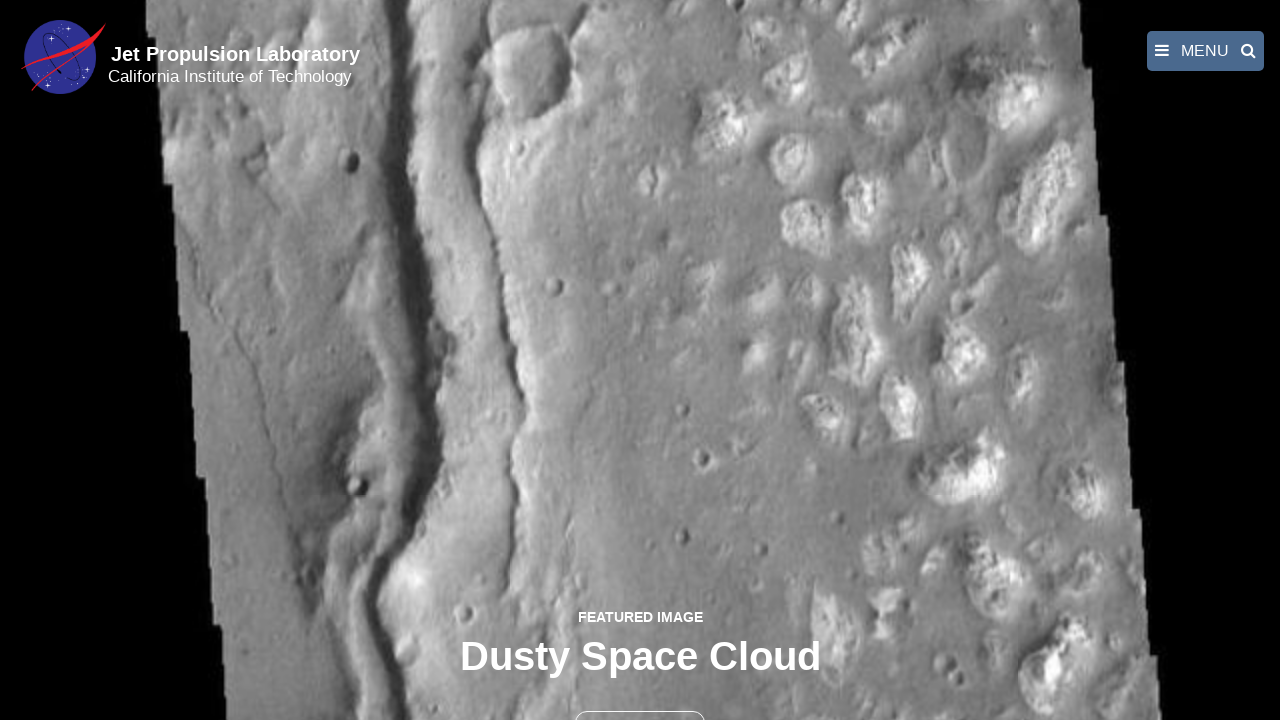

Navigated to JPL Space page
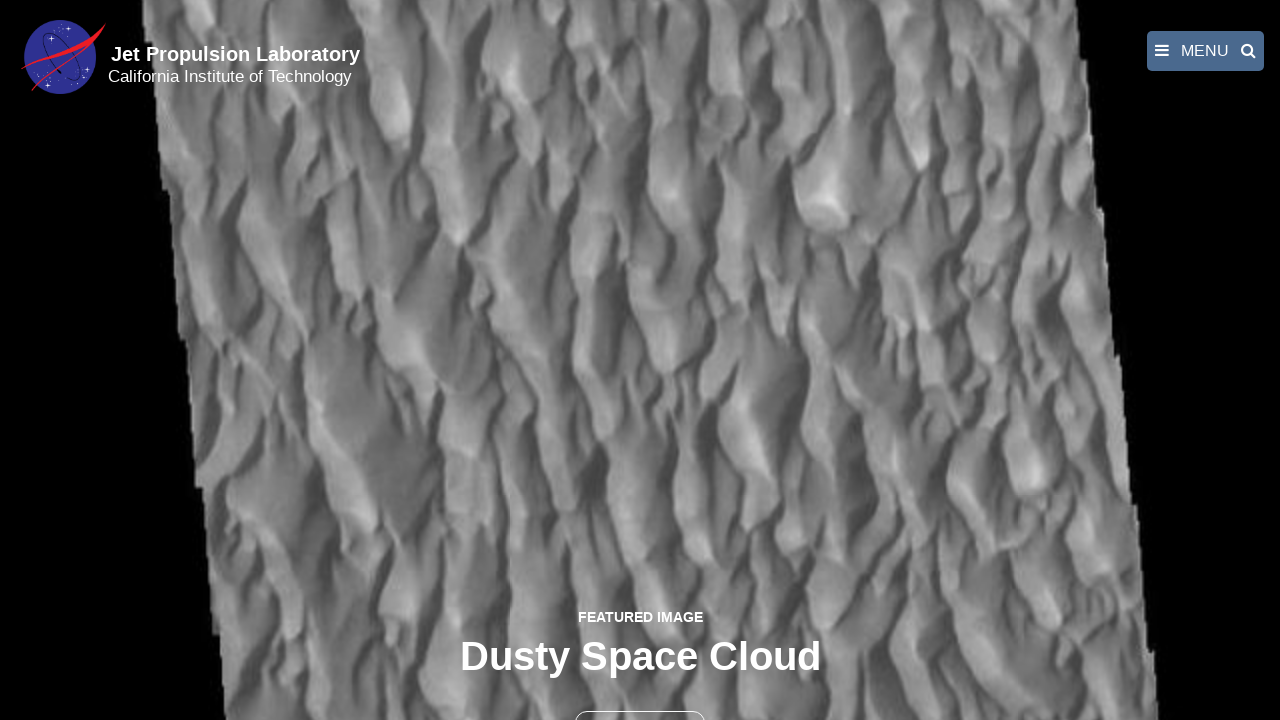

Clicked the full image button to display featured Mars image at (640, 699) on button >> nth=1
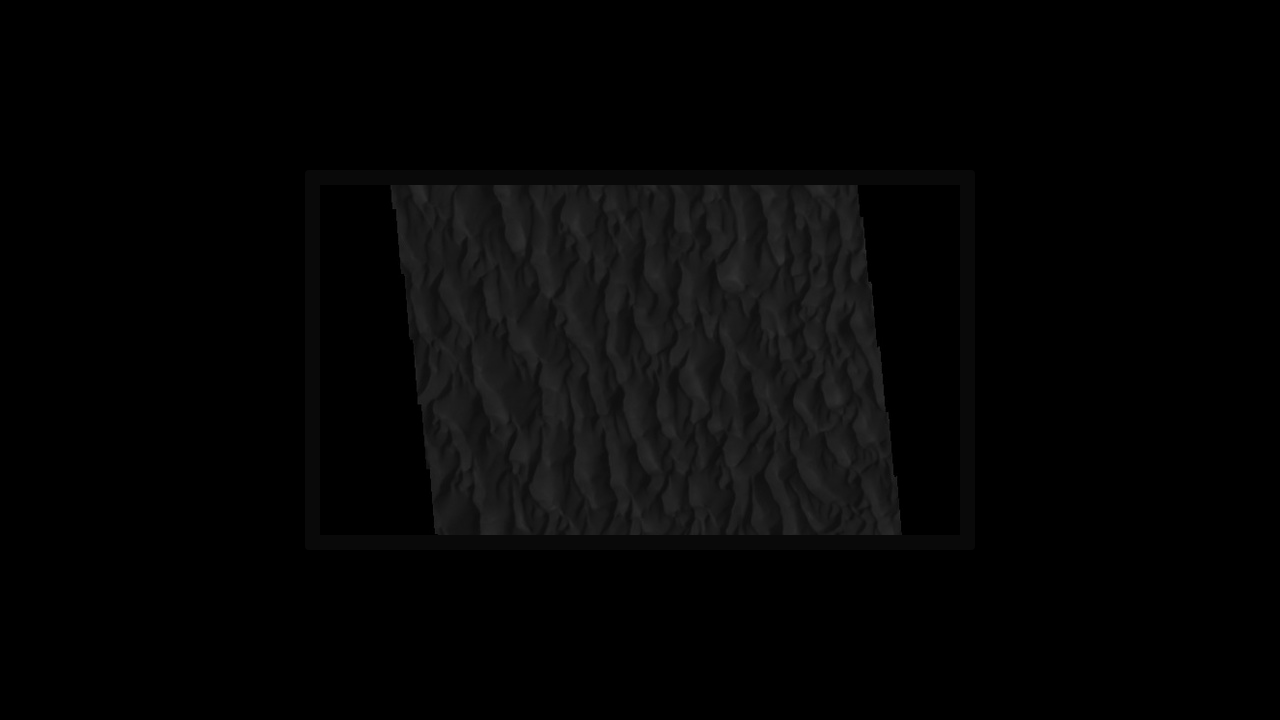

Featured Mars image loaded and displayed
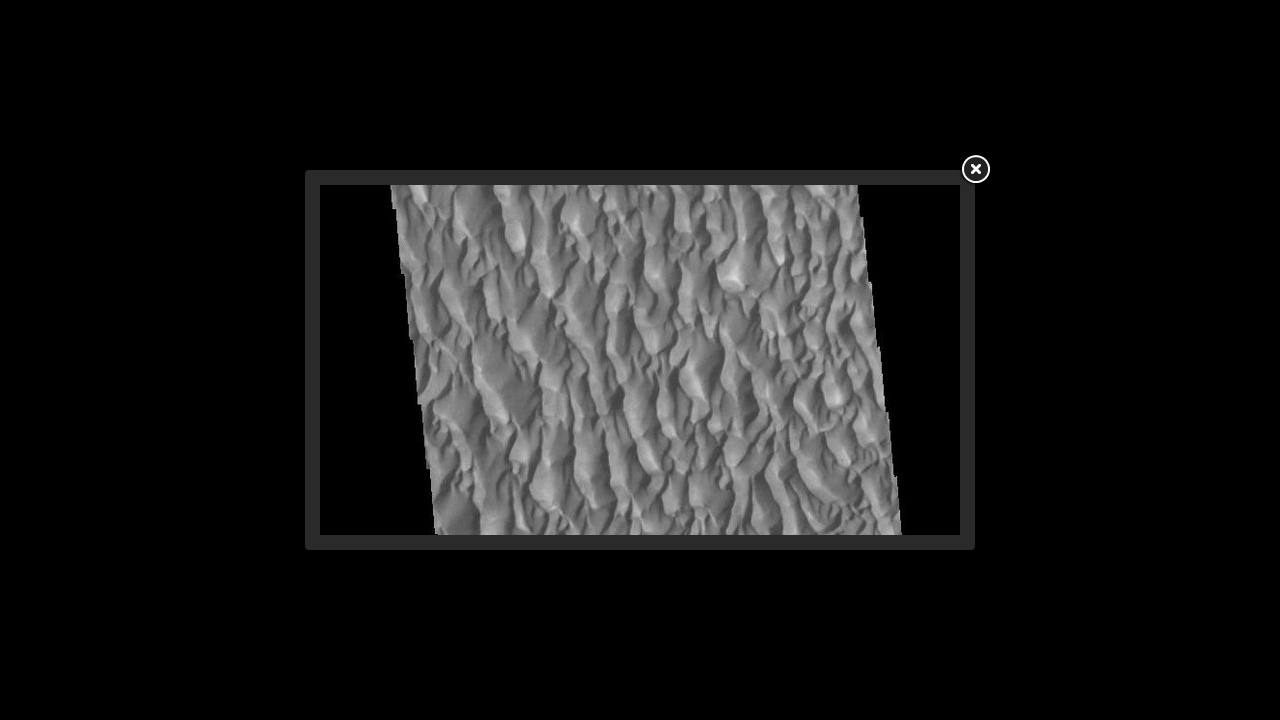

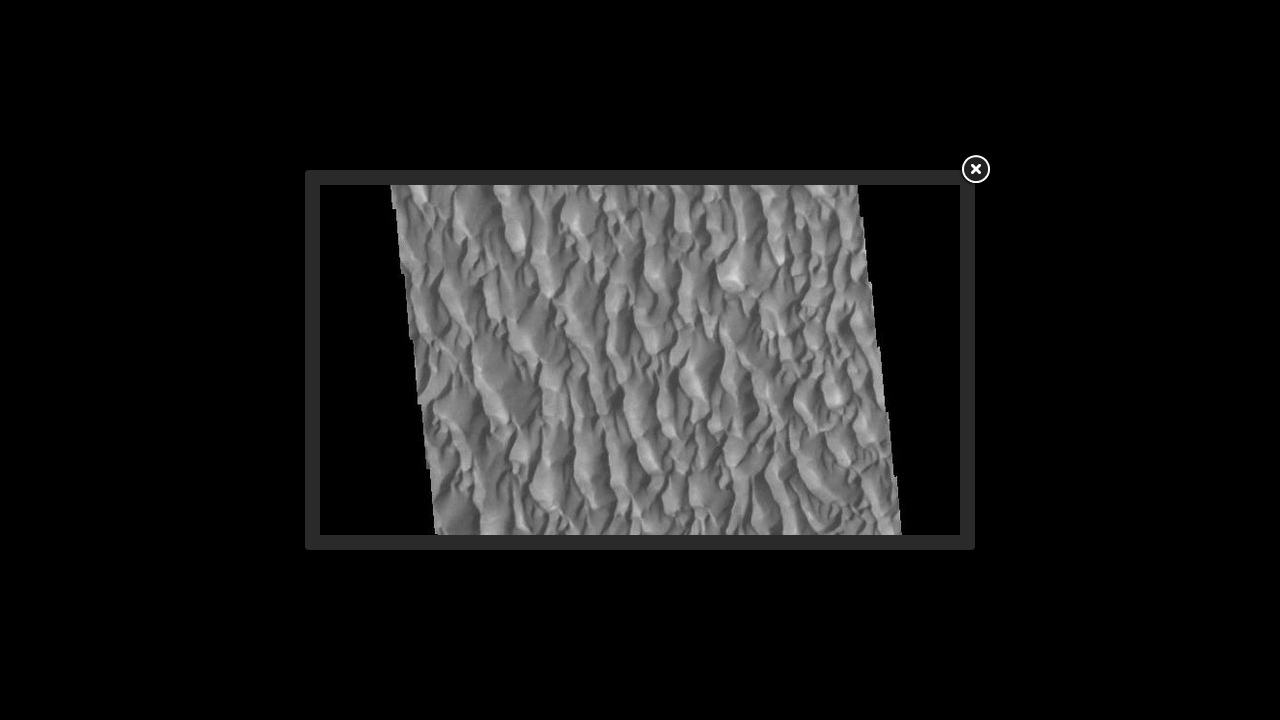